Tests the random number generator by specifying parameters for number generation and verifying that random numbers are generated within the specified range

Starting URL: https://www.random.org/integers/

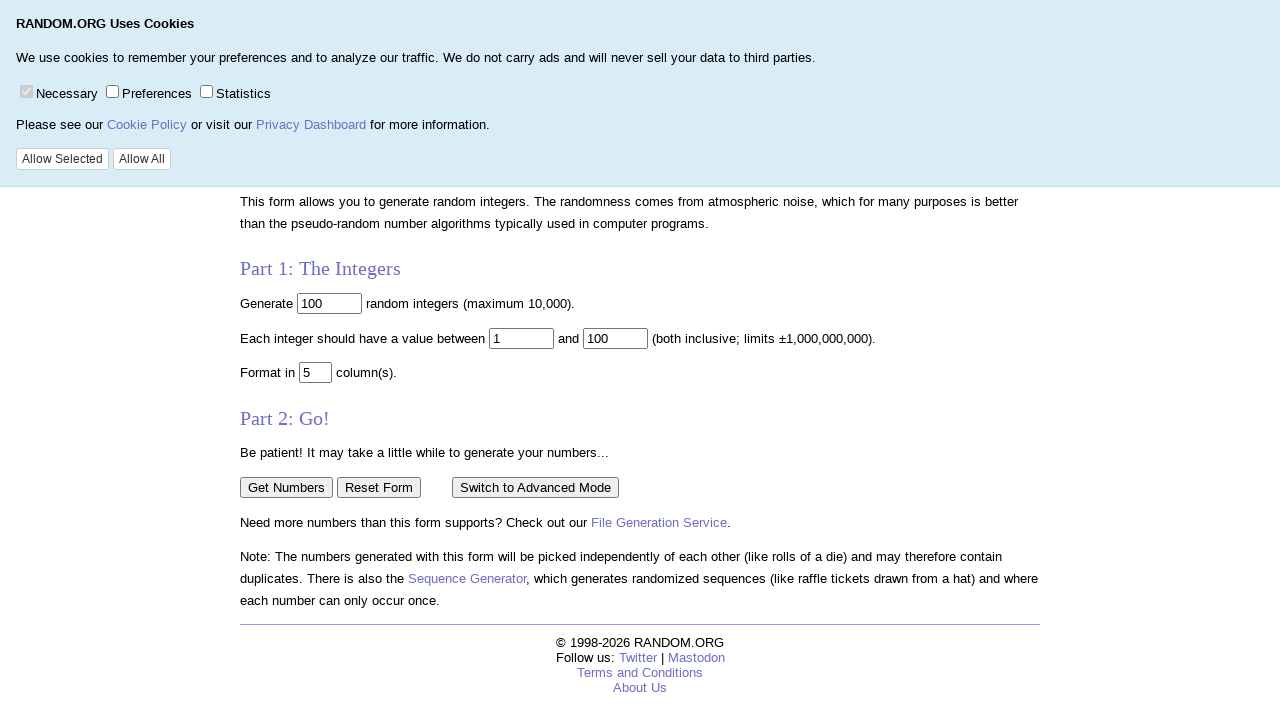

Filled number of integers field with 1000 on input[name='num']
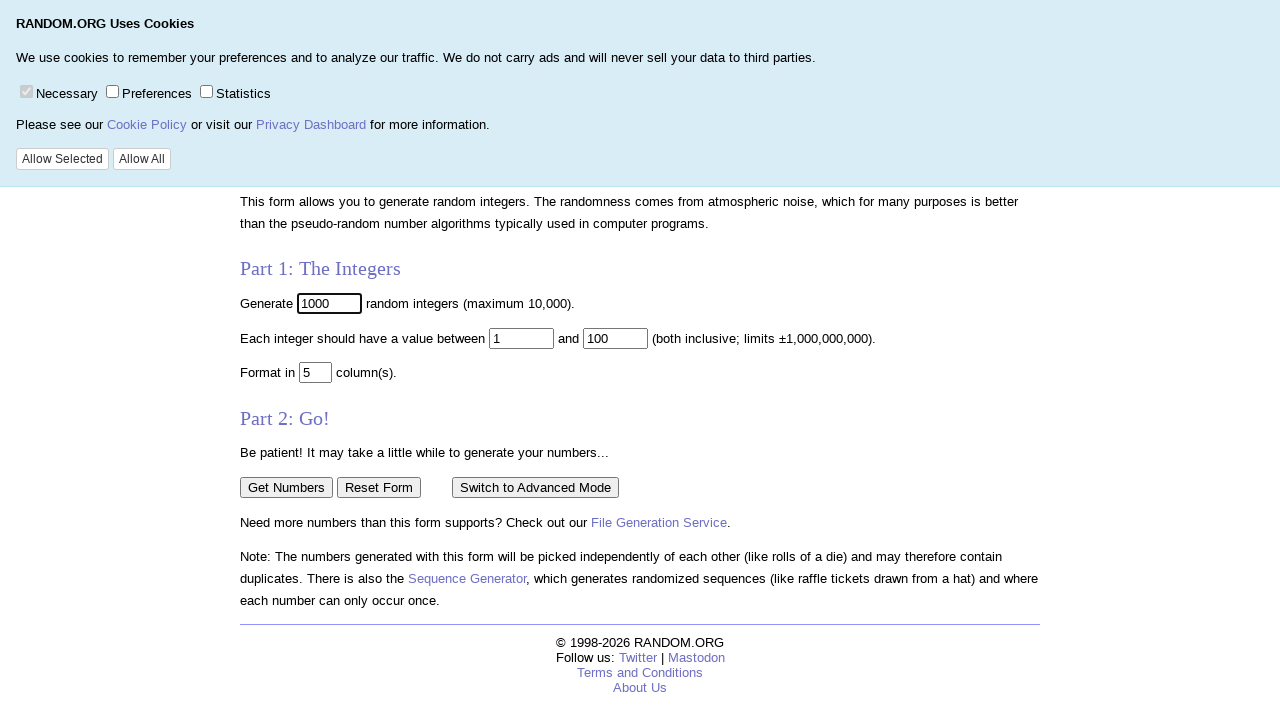

Filled minimum value field with 0 on input[name='min']
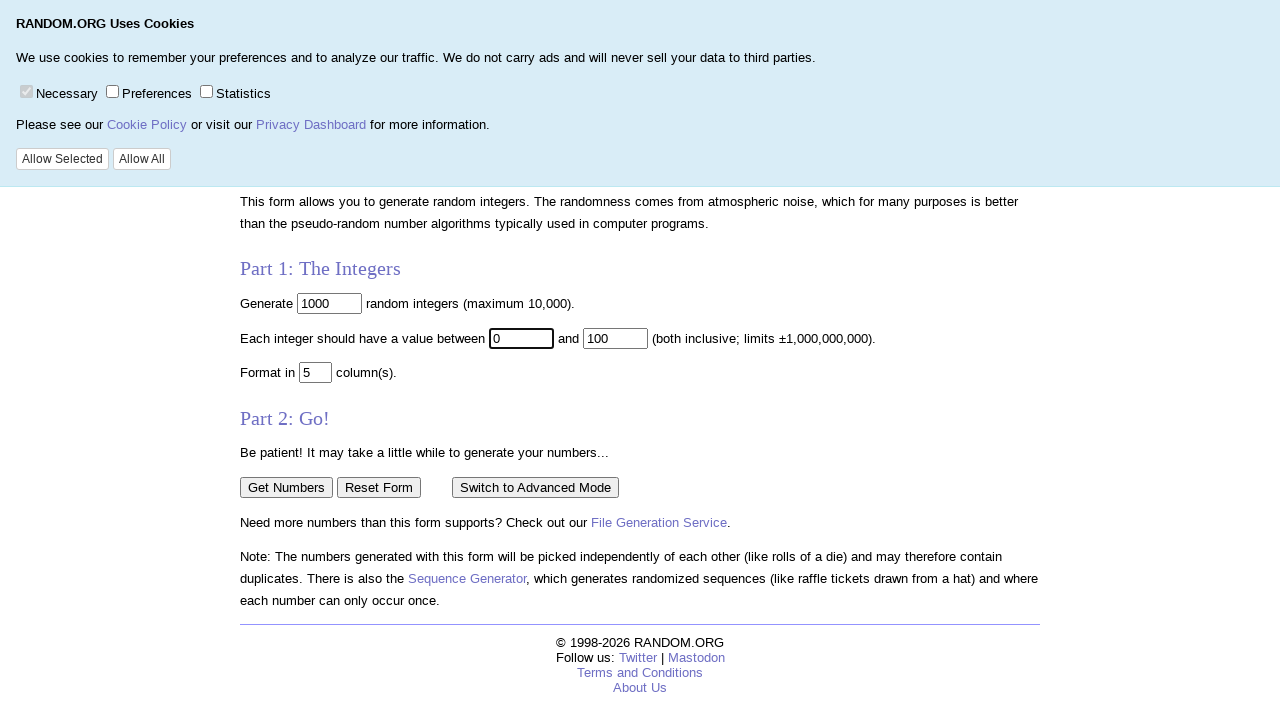

Filled maximum value field with 10 on input[name='max']
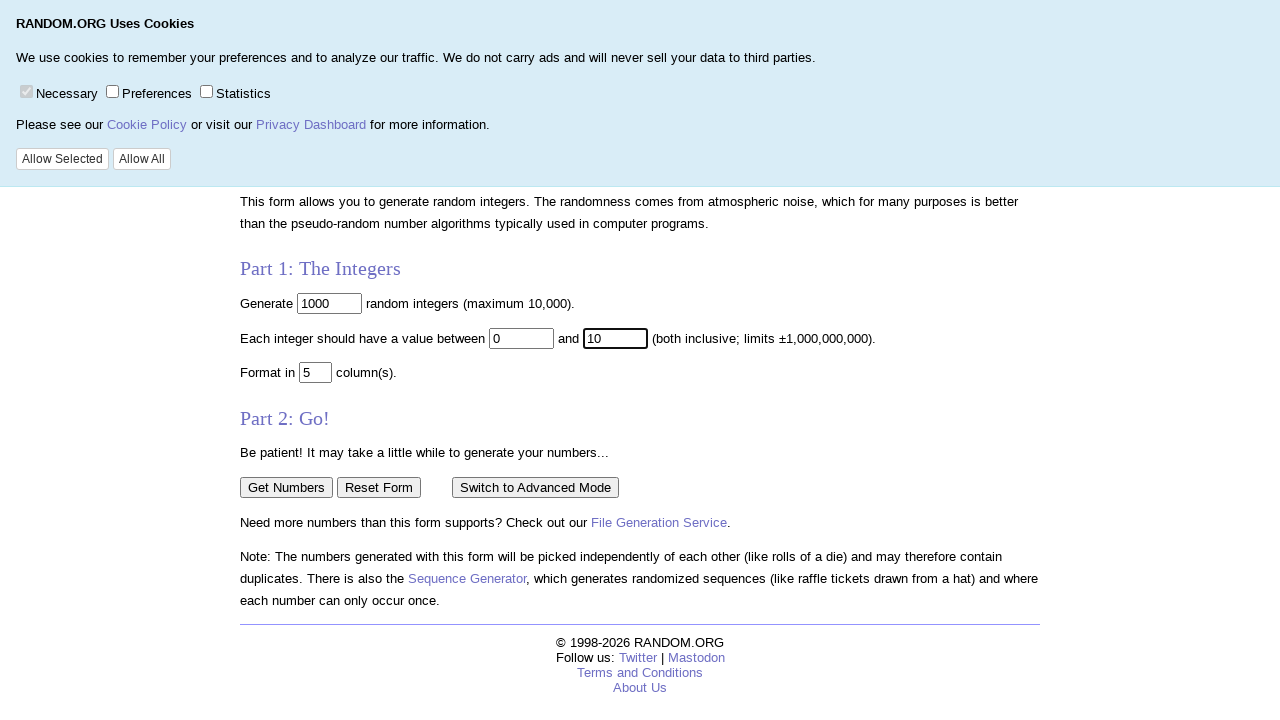

Clicked Get Numbers button to generate random numbers at (286, 487) on input[value='Get Numbers']
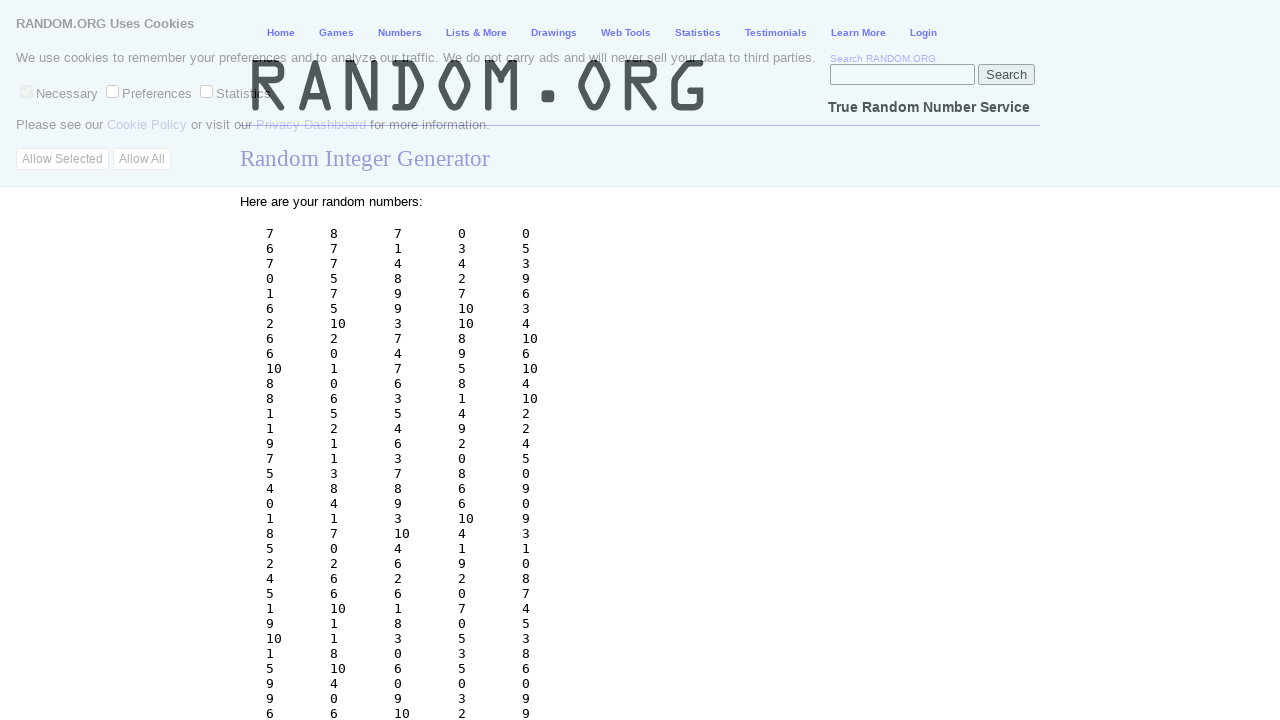

Random numbers results loaded in pre.data element
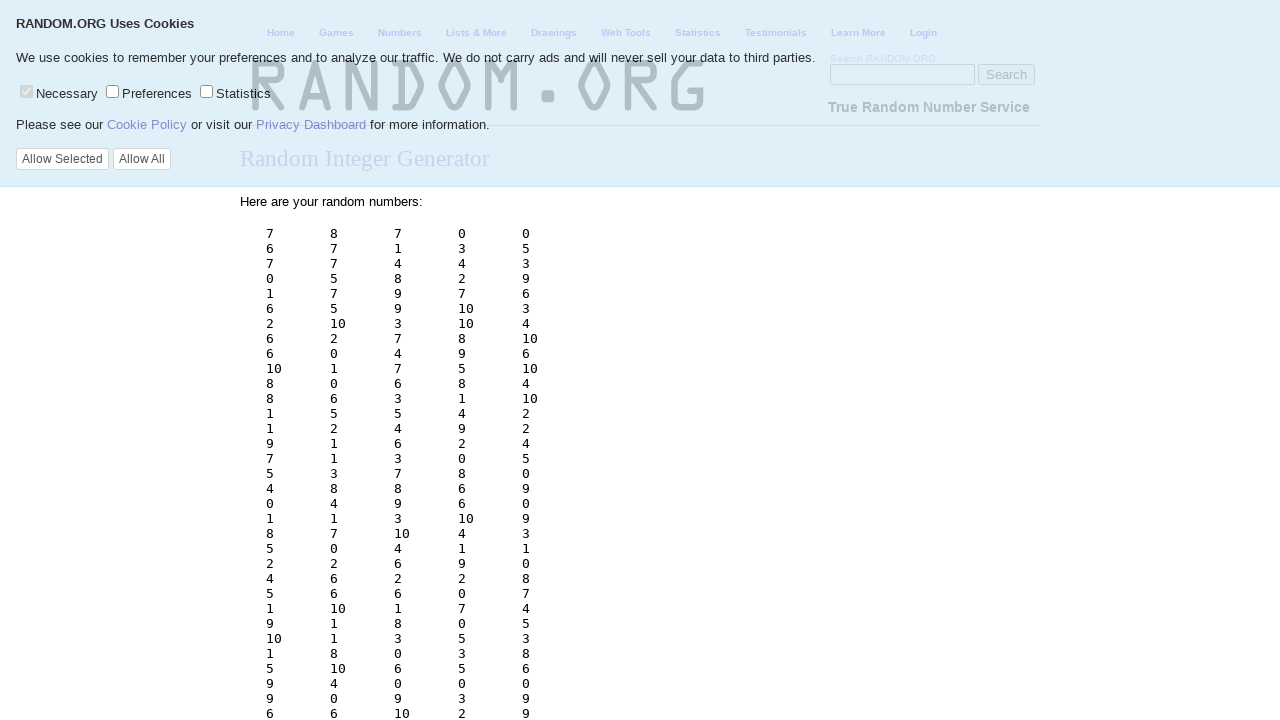

Verified success message 'Here are your random numbers:' is present
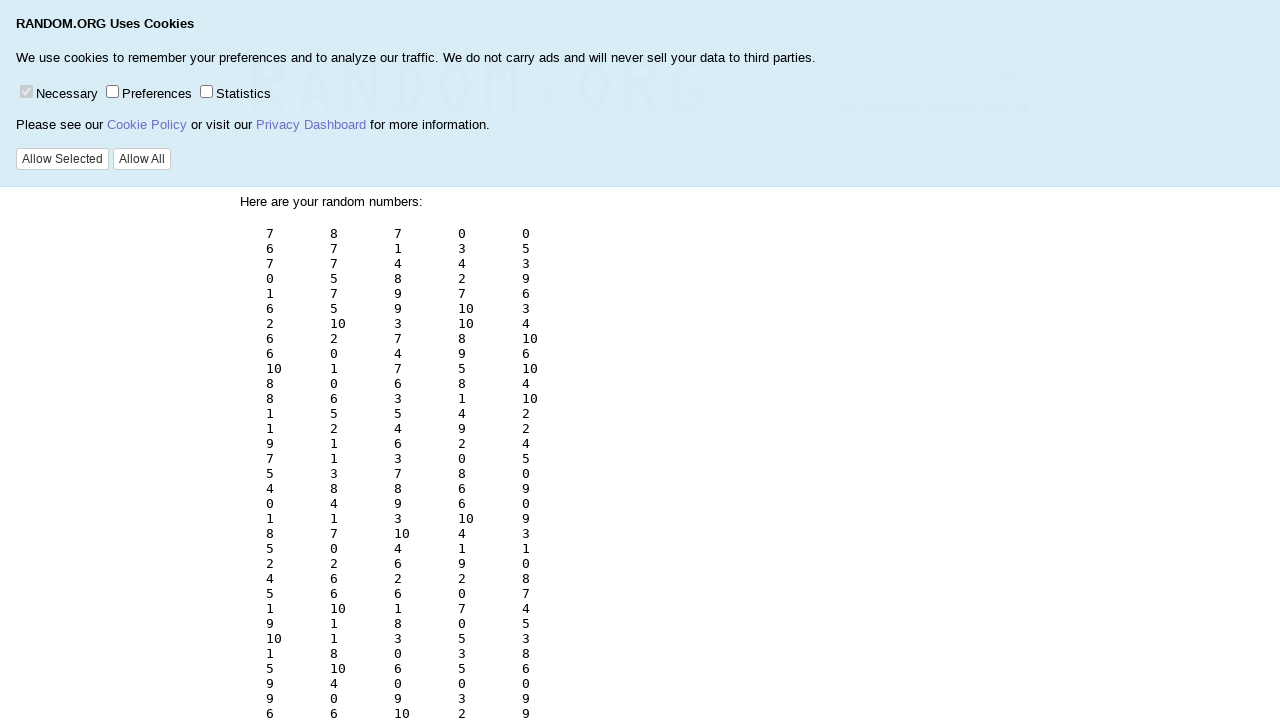

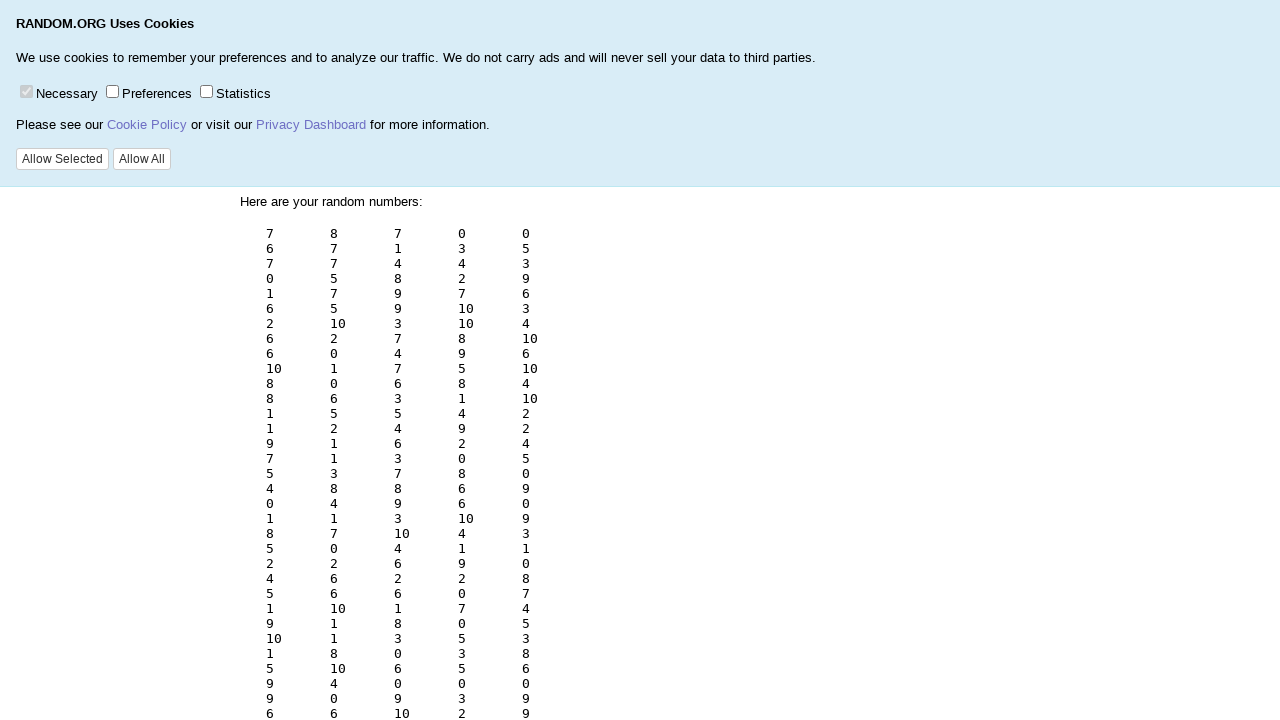